Tests dropdown menu selection by selecting options and verifying the selected attribute.

Starting URL: http://the-internet.herokuapp.com/dropdown

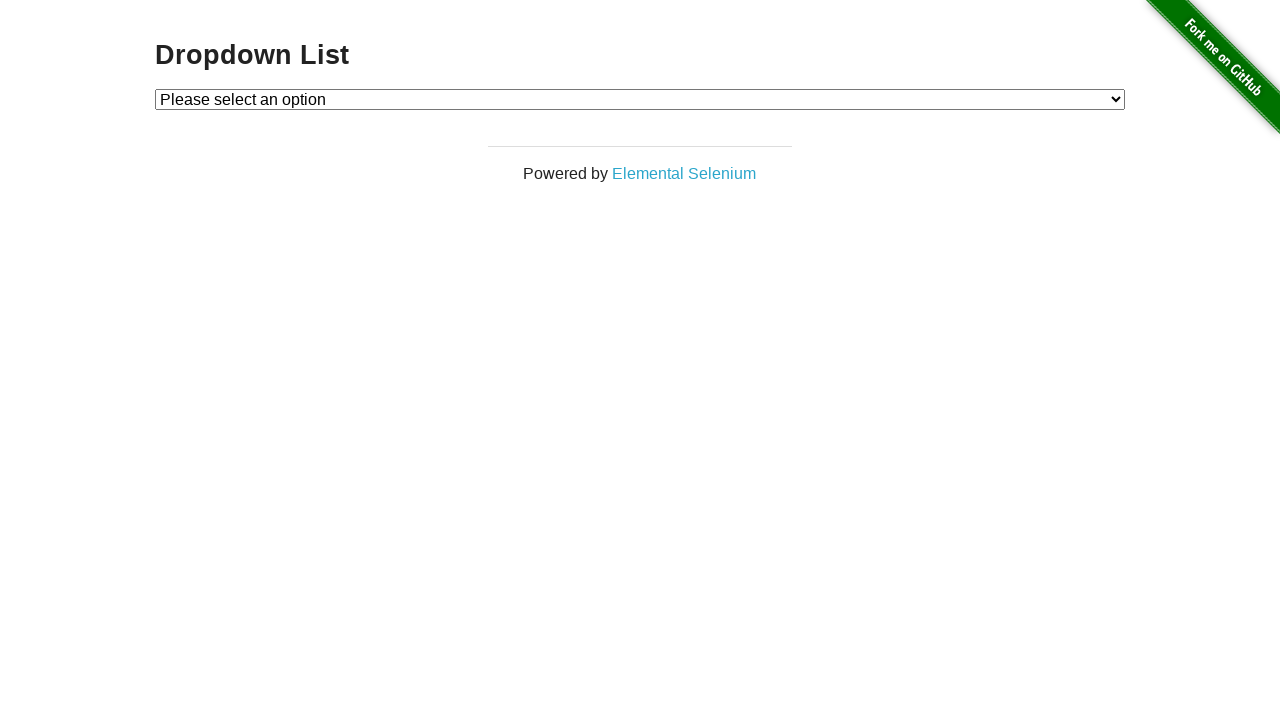

Dropdown menu element is visible and ready
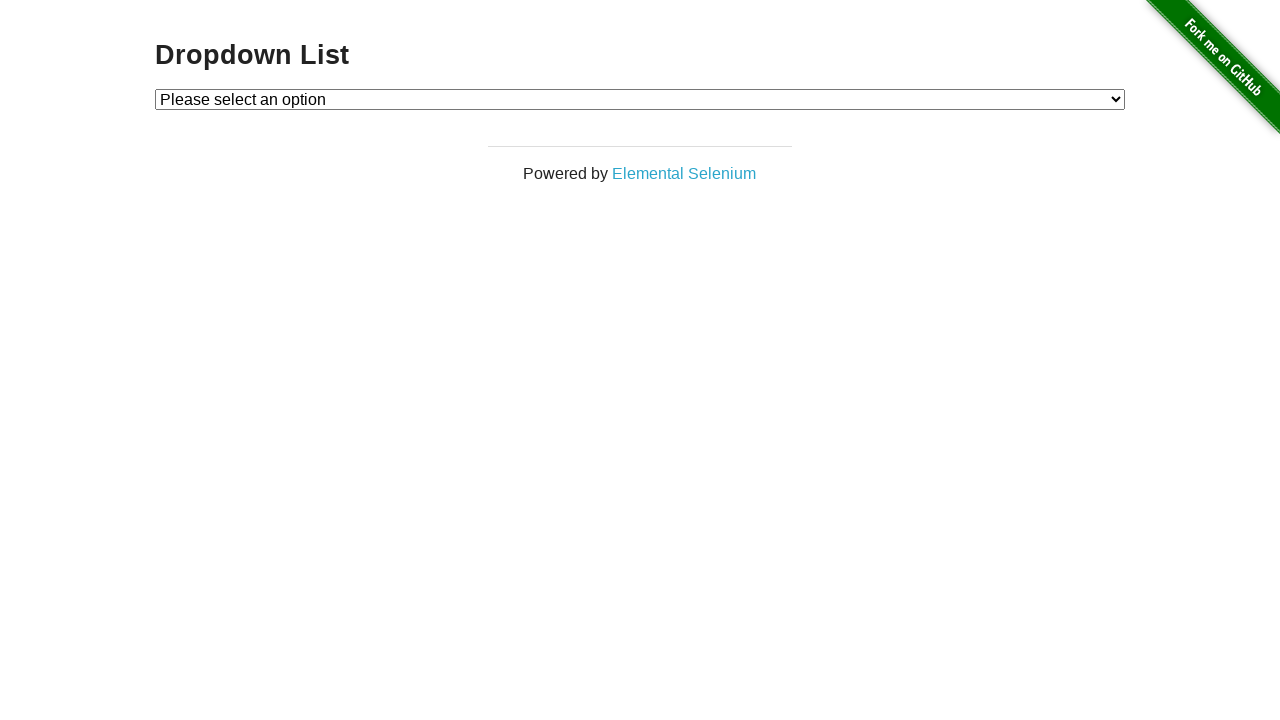

Selected Option 1 from dropdown menu on #dropdown
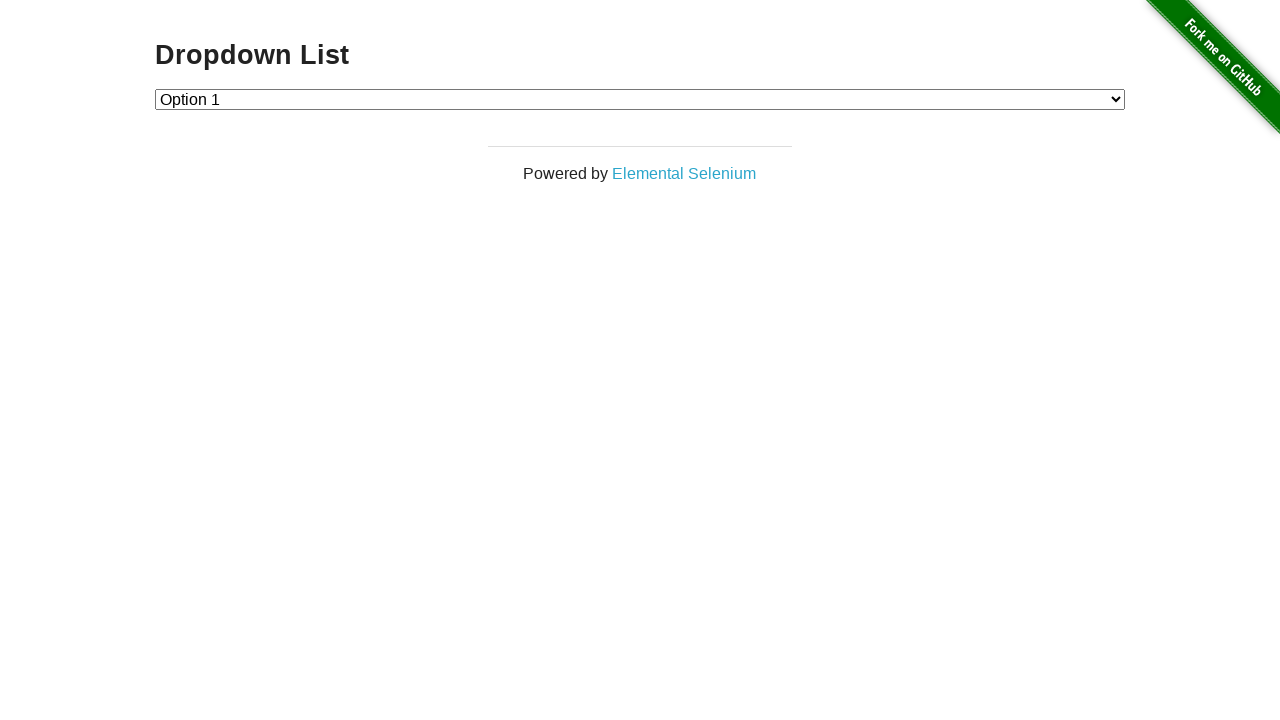

Verified Option 1 has selected attribute
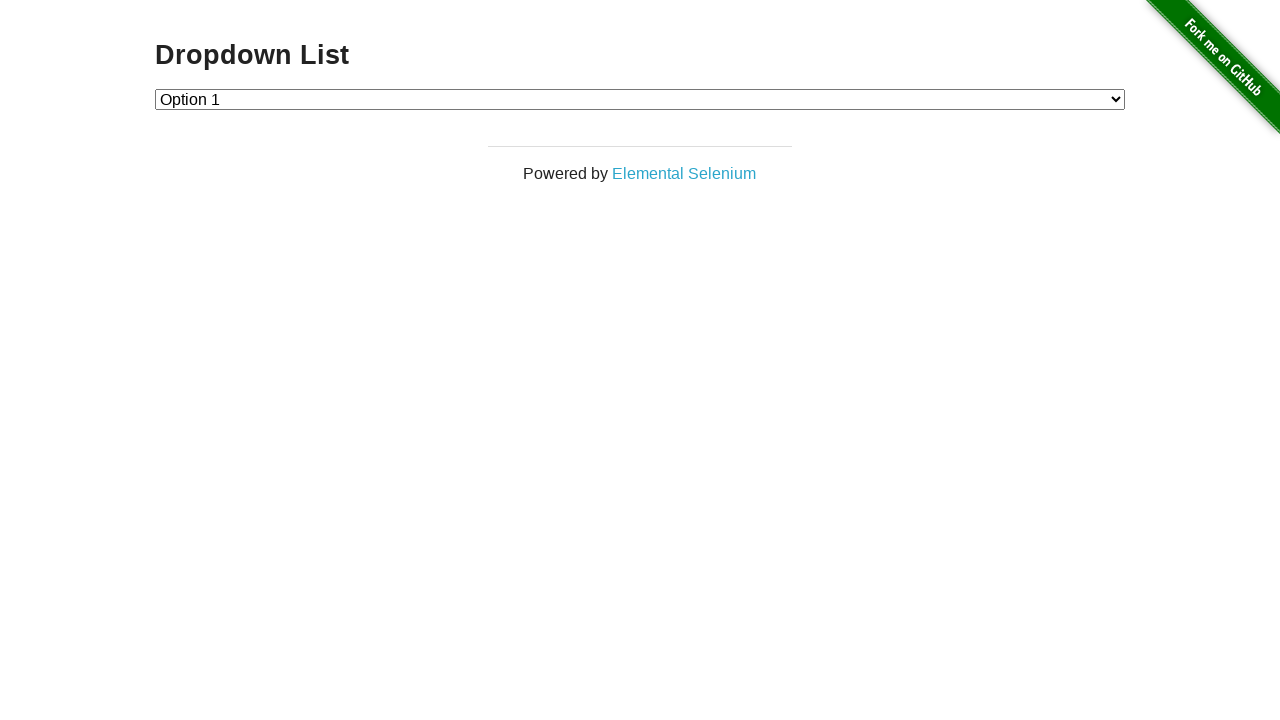

Selected Option 2 from dropdown menu on #dropdown
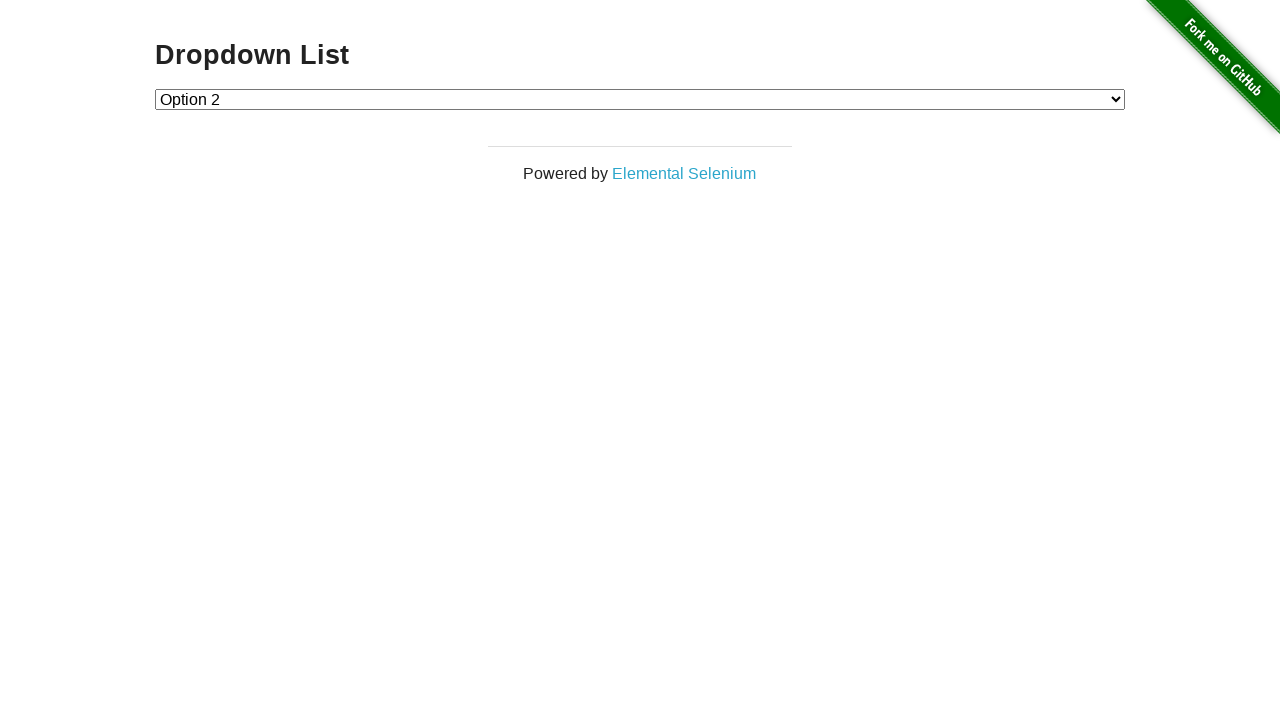

Verified Option 2 has selected attribute
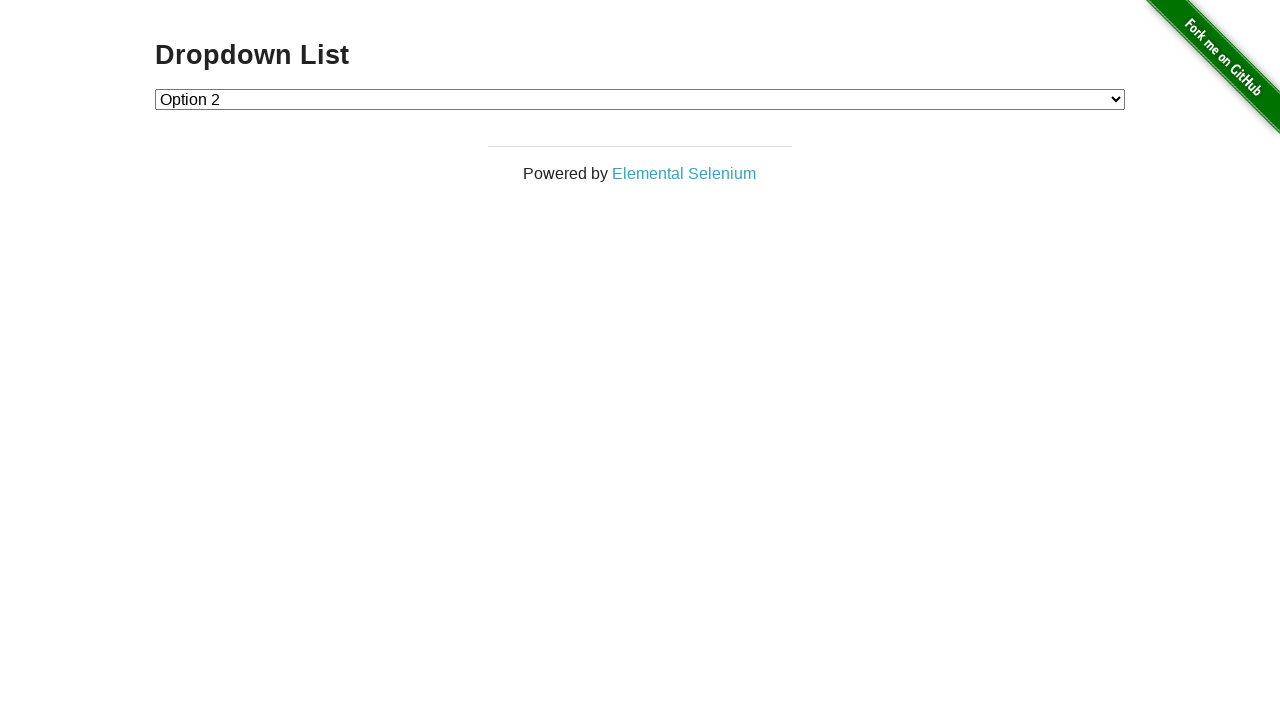

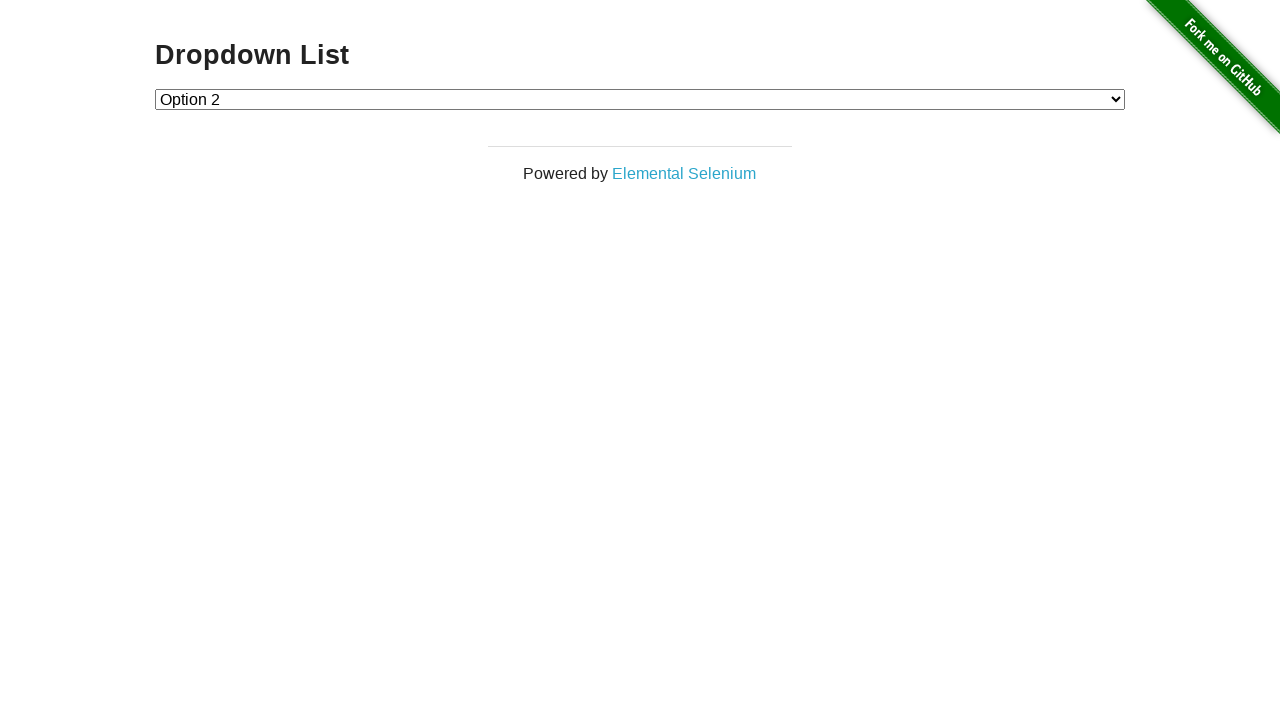